Tests window handling functionality by clicking a link that opens a new window and verifying the new window's title

Starting URL: https://the-internet.herokuapp.com/windows

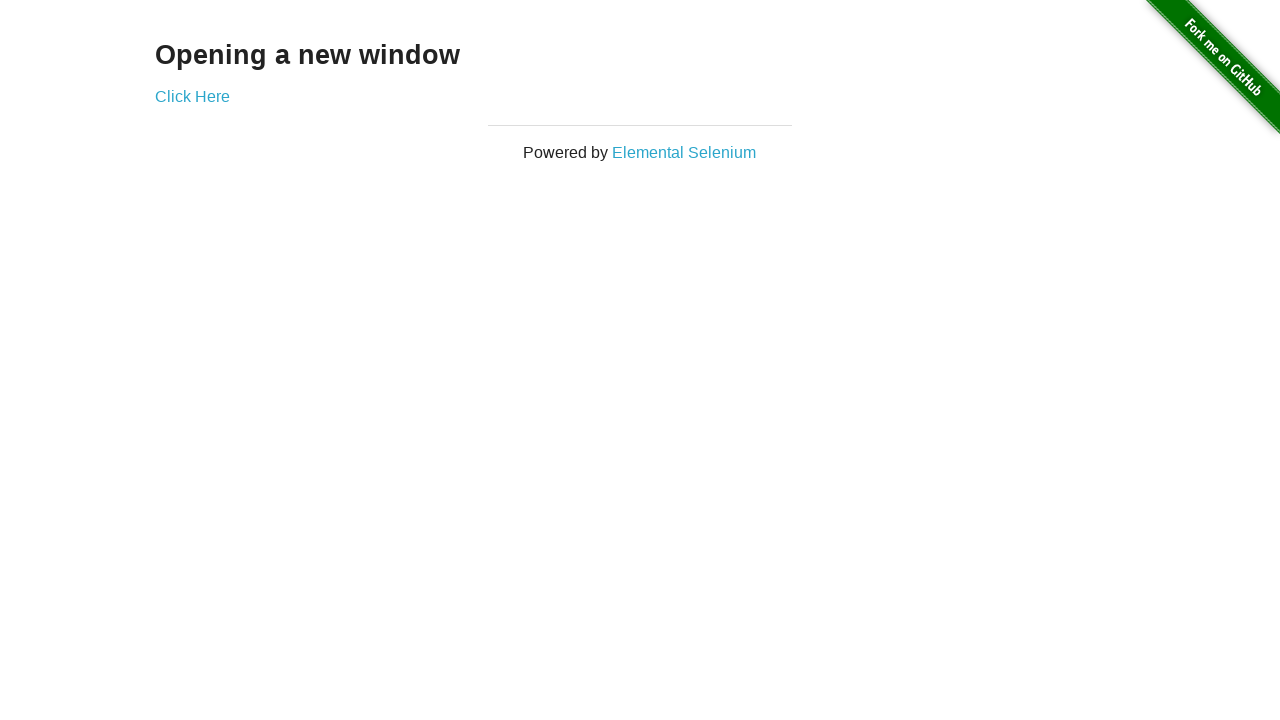

Clicked 'Click Here' link to open new window at (192, 96) on a:has-text('Click Here')
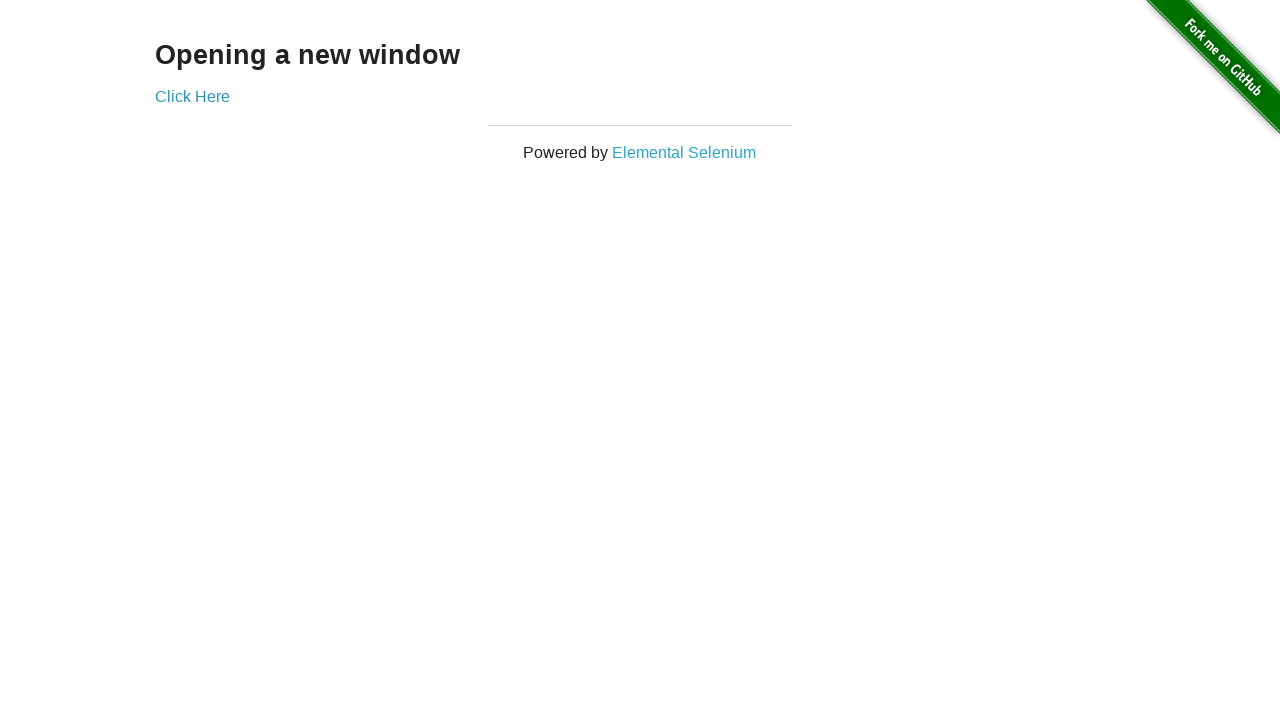

New window opened and page object retrieved
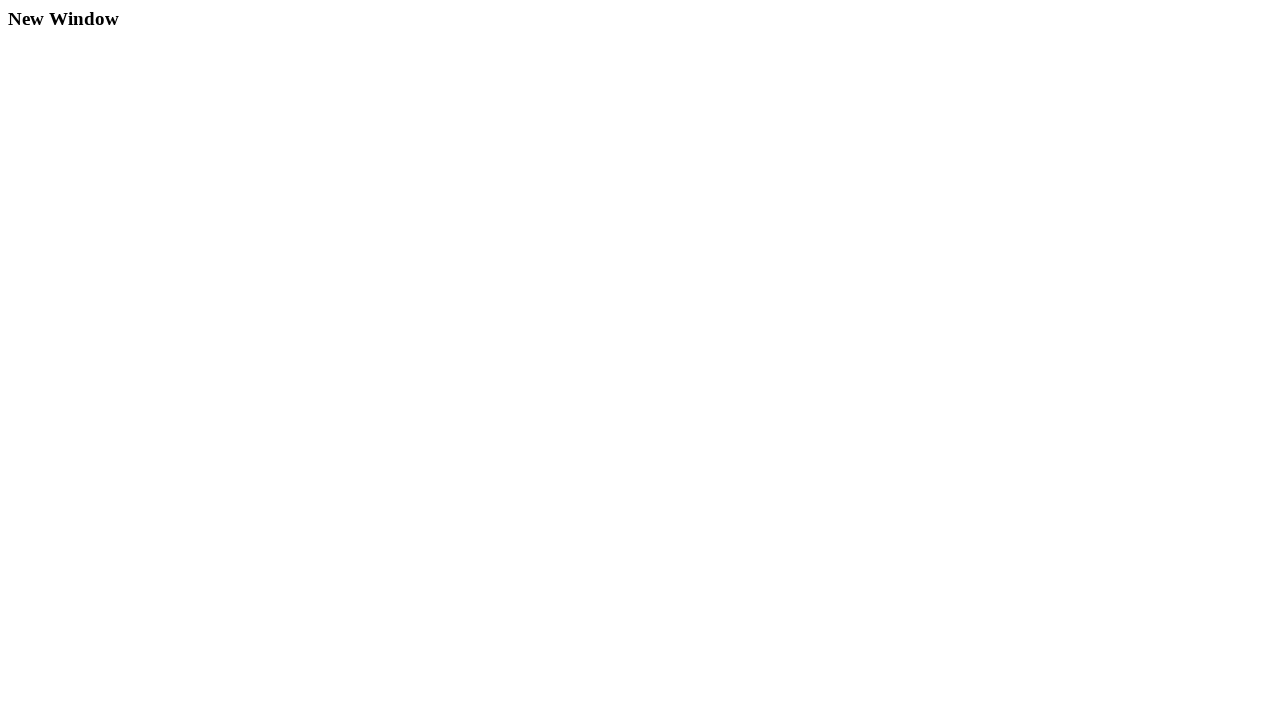

Retrieved new window title: 'New Window'
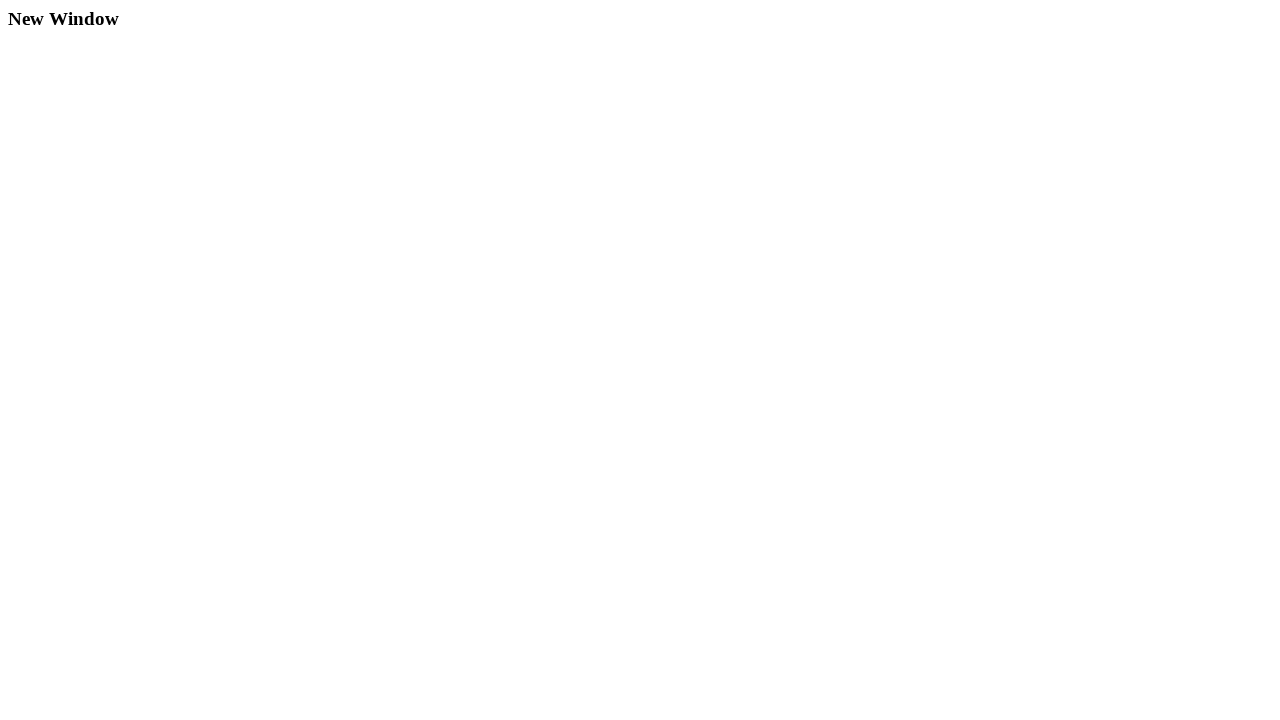

Verified that new window title contains 'New Window'
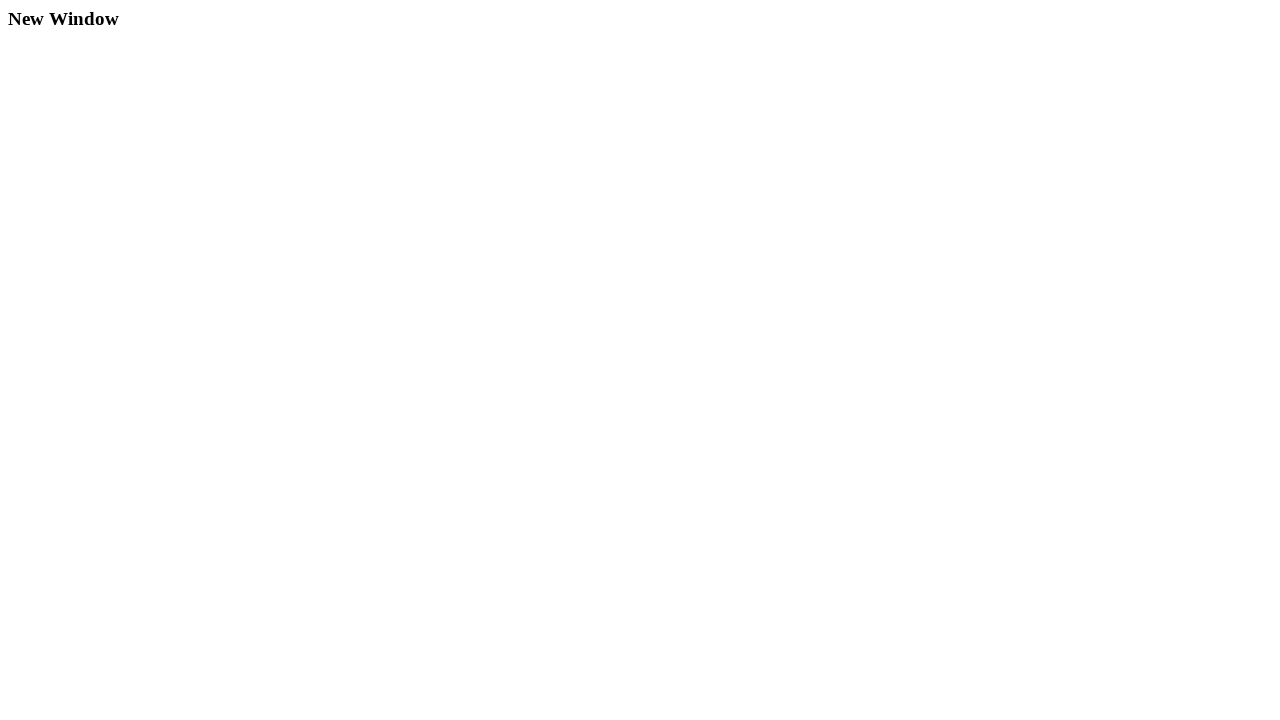

Closed the new window
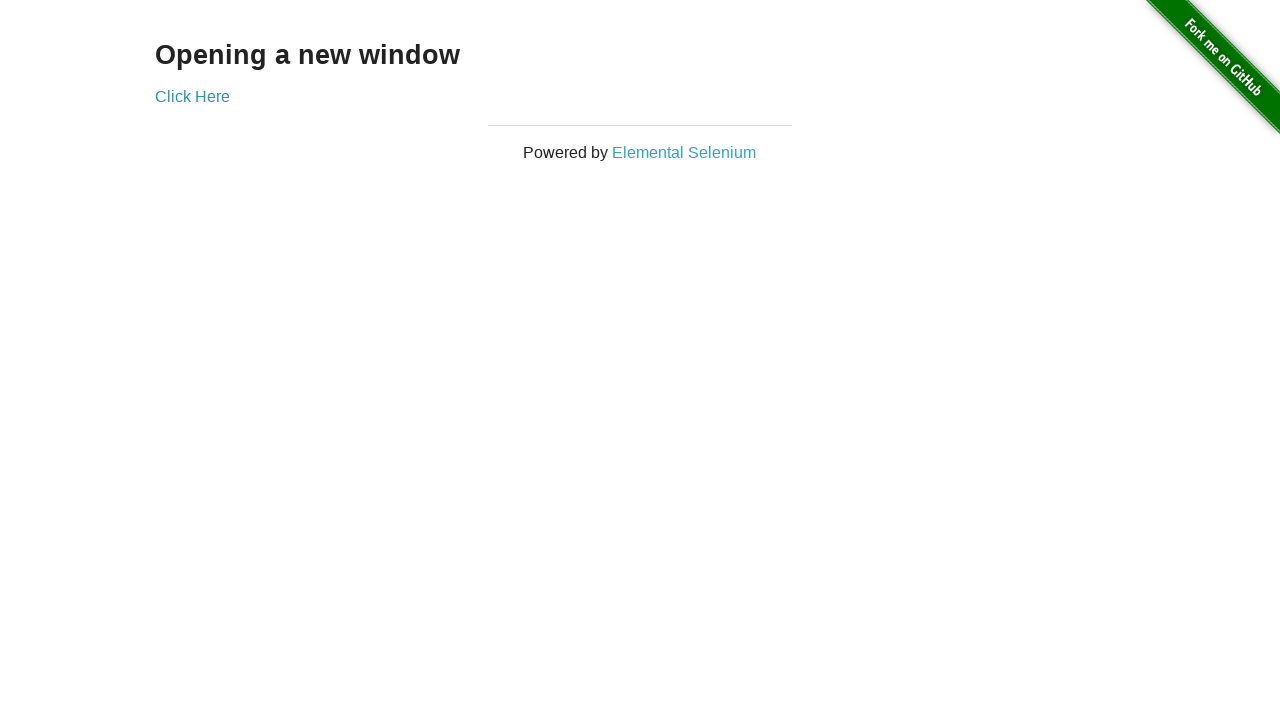

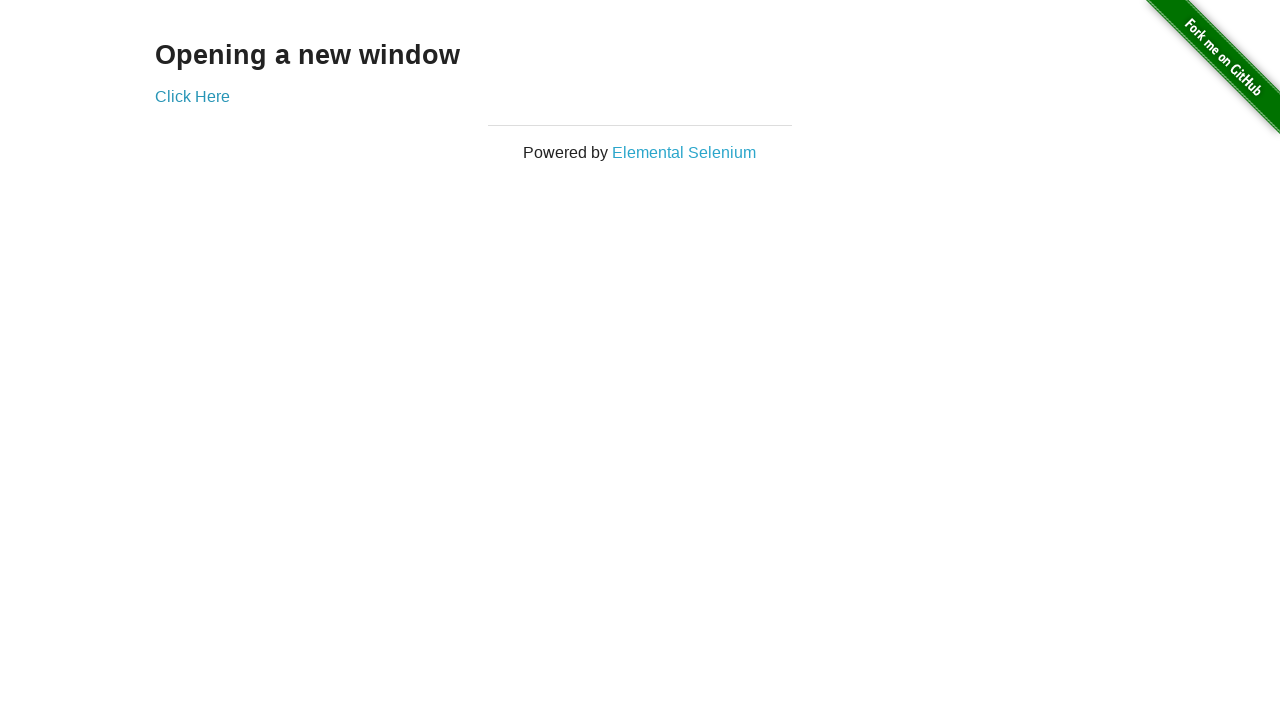